Navigates to the DemoBlaze e-commerce demo site and verifies the page loads successfully

Starting URL: https://www.demoblaze.com/index.html

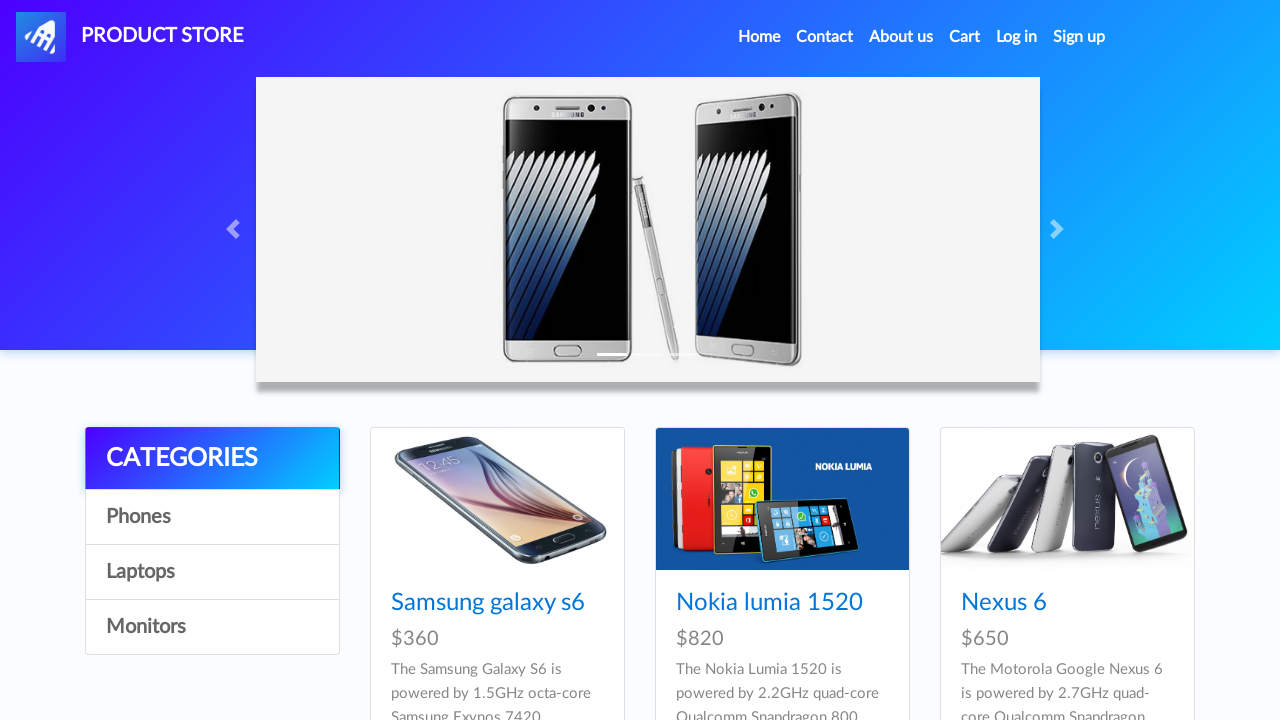

Navigated to DemoBlaze e-commerce demo site
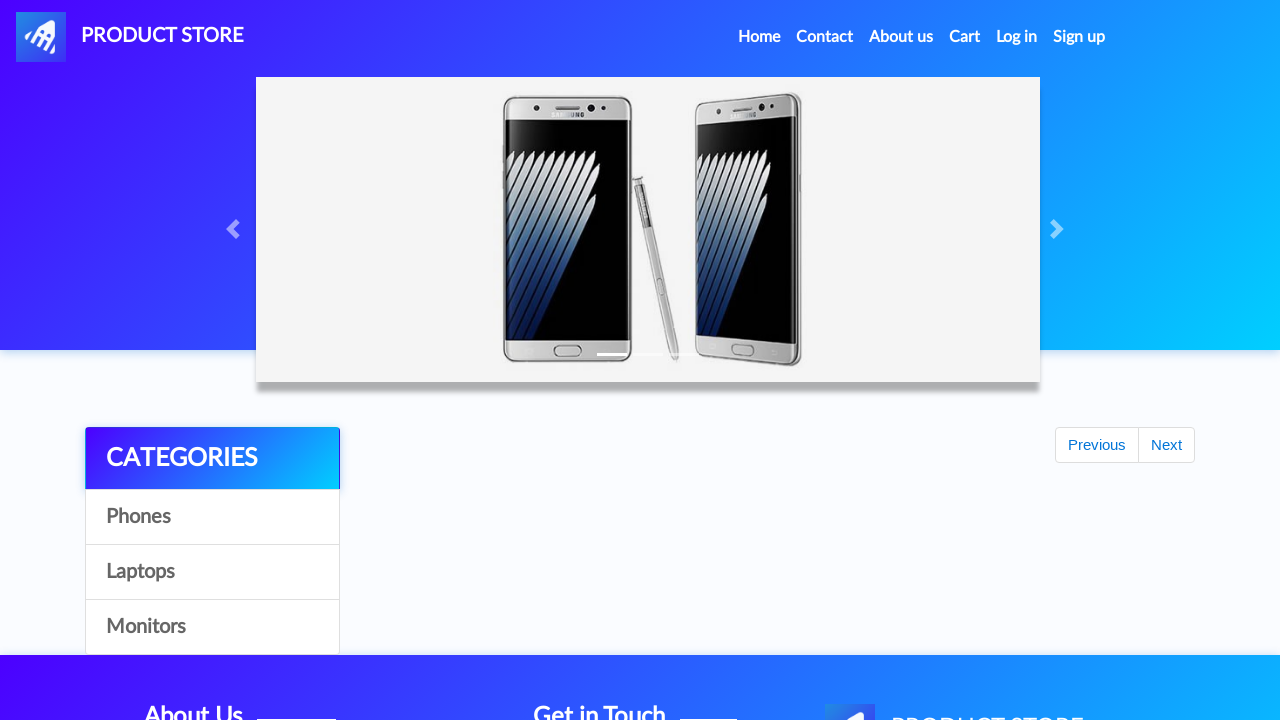

Page DOM content loaded successfully
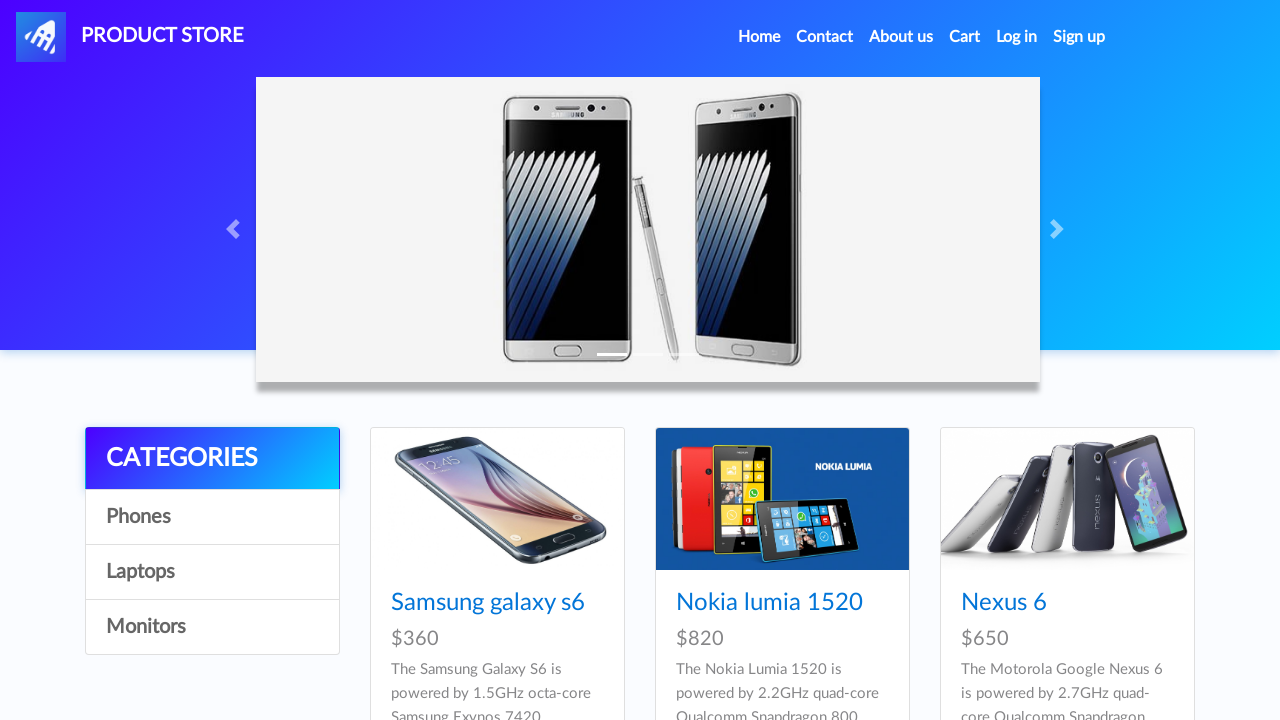

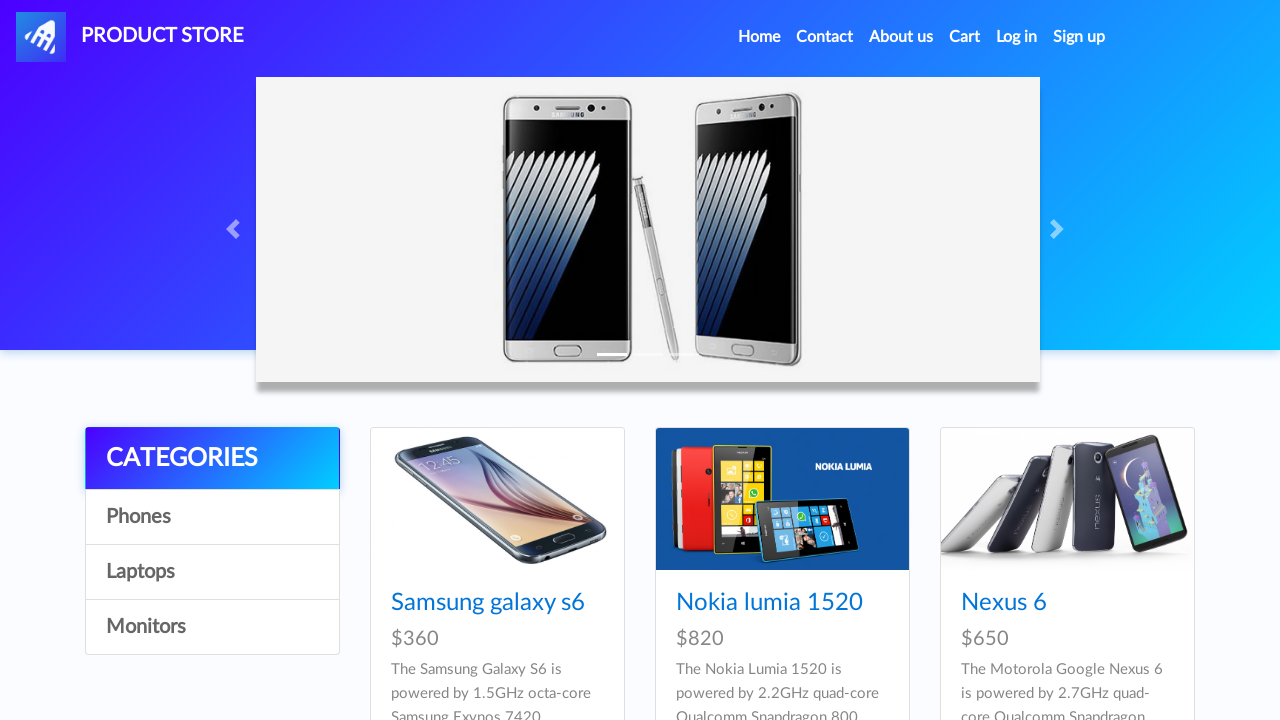